Navigates to an ESPN NHL team roster page and verifies that the roster content with player images loads correctly.

Starting URL: http://www.espn.com/nhl/team/roster/_/name/chi/chicago-blackhawks

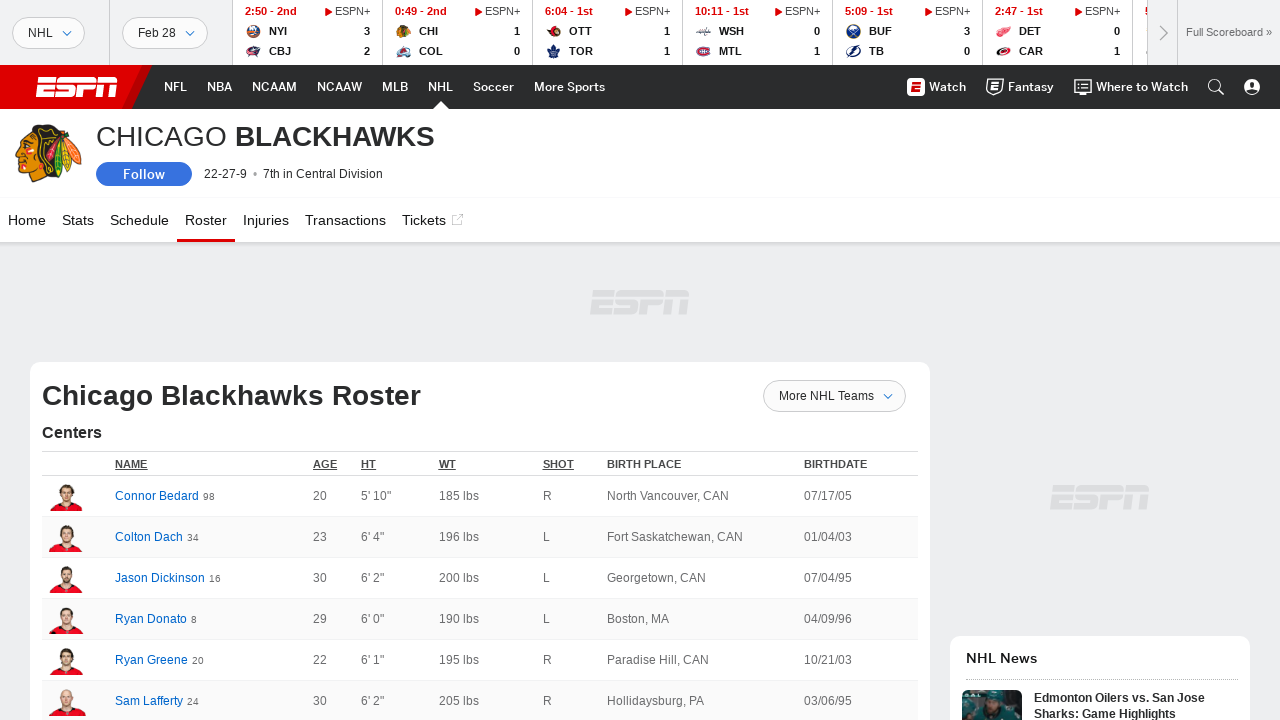

Waited for player images to load on NHL roster page
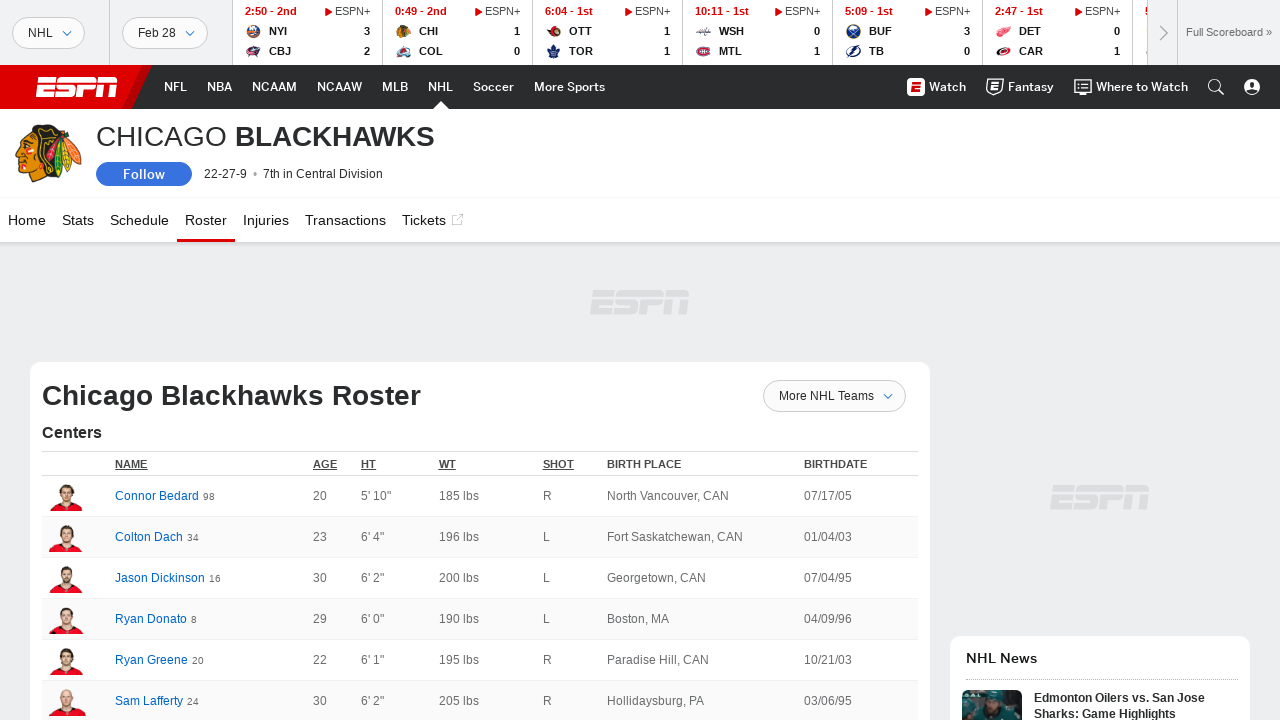

Verified roster table content is visible
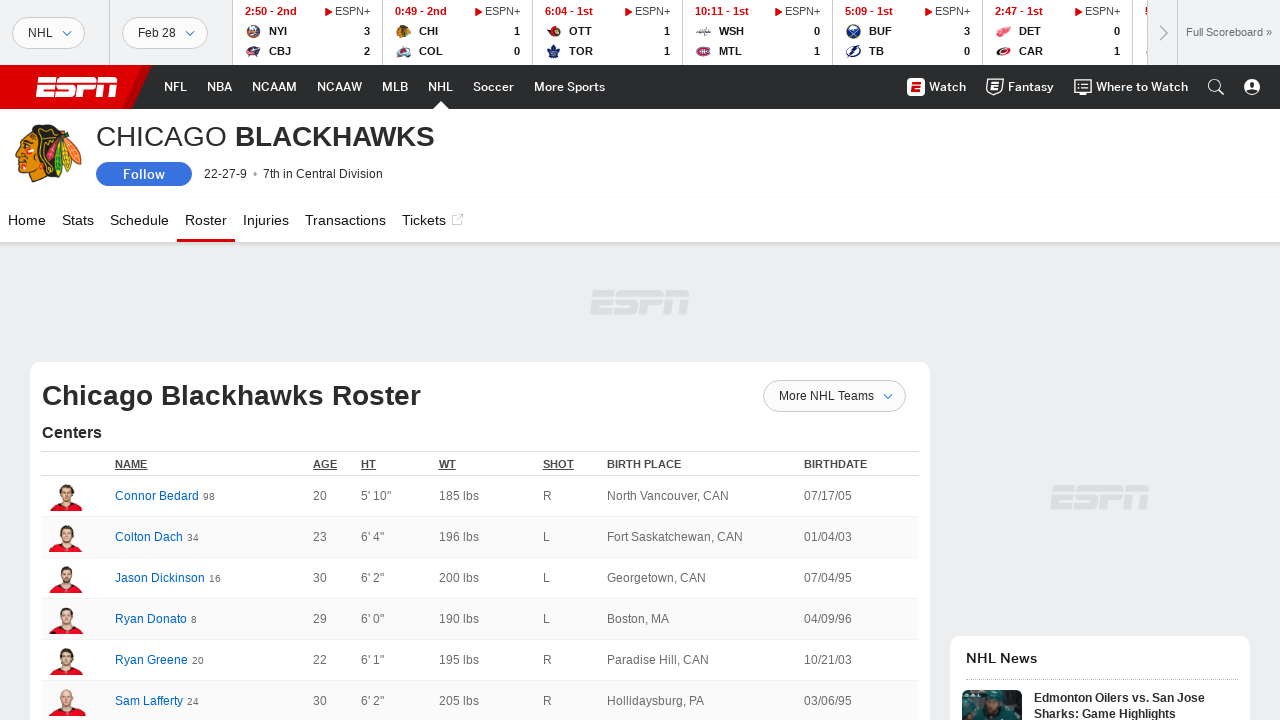

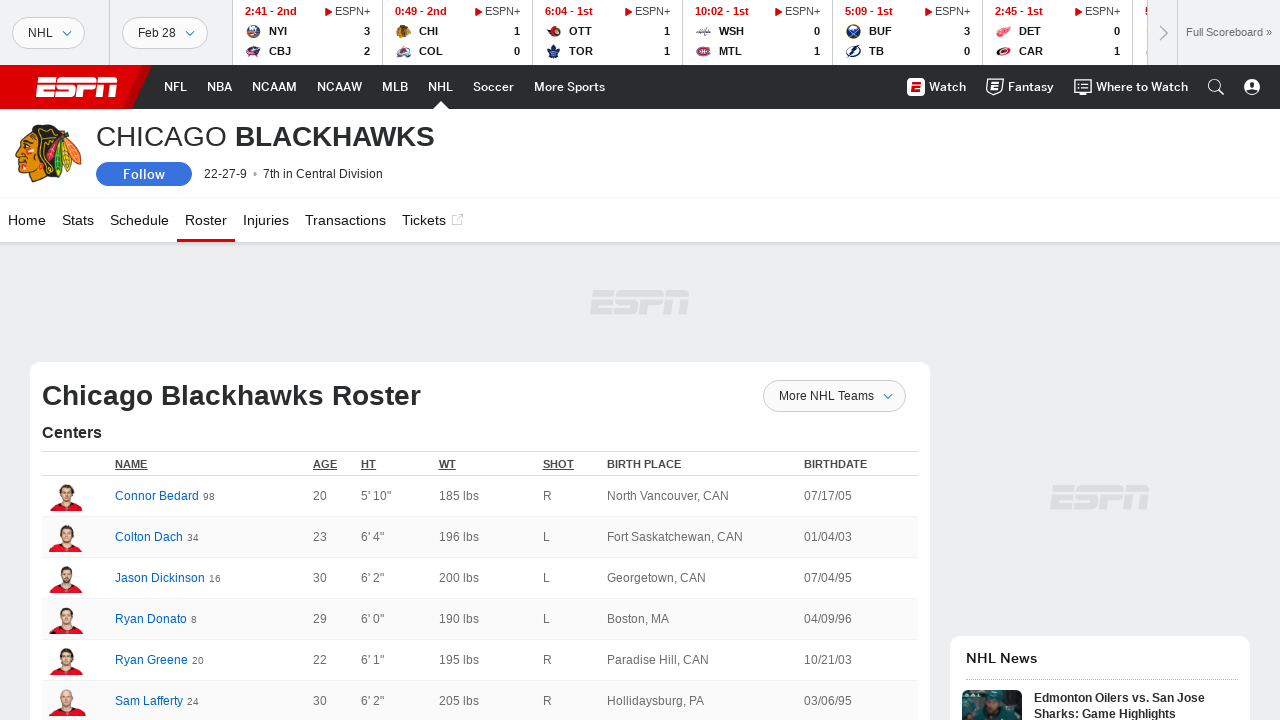